Tests new tab/popup functionality by clicking a link that opens in a new tab and verifying content in the new page

Starting URL: https://demoqa.com/links

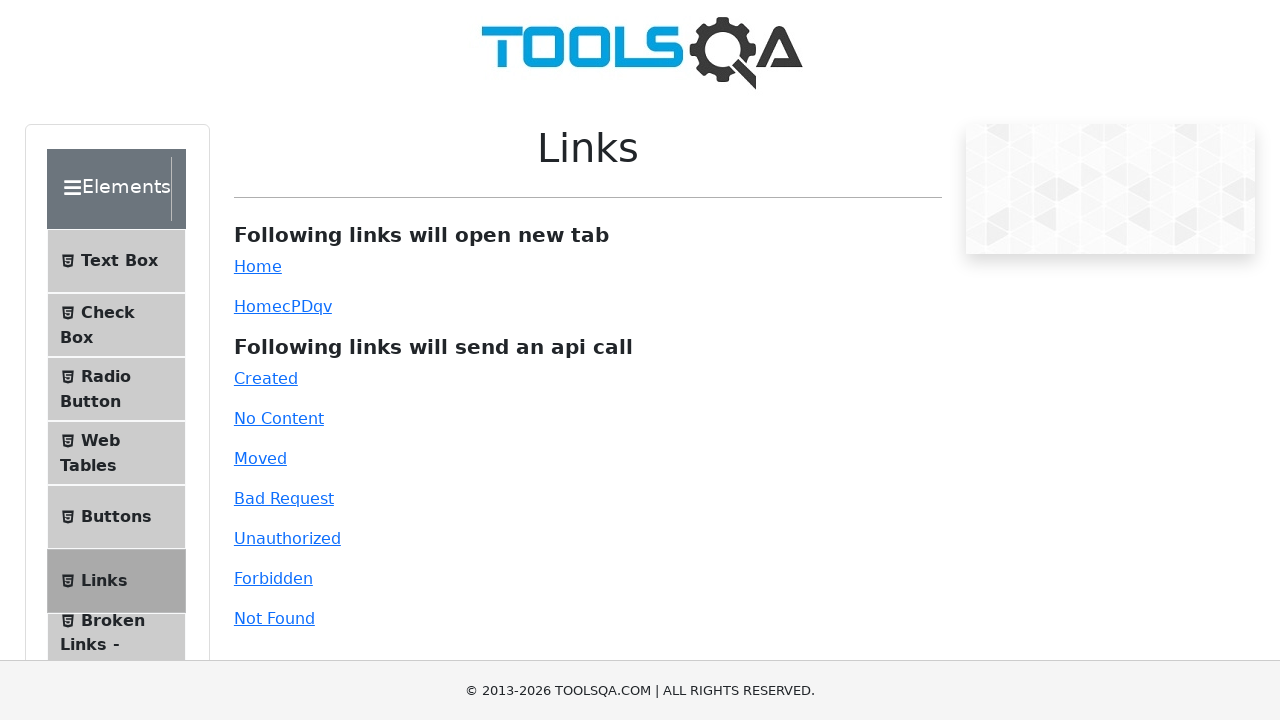

Clicked Home link that opens in new tab at (258, 266) on internal:role=link[name="Home"s]
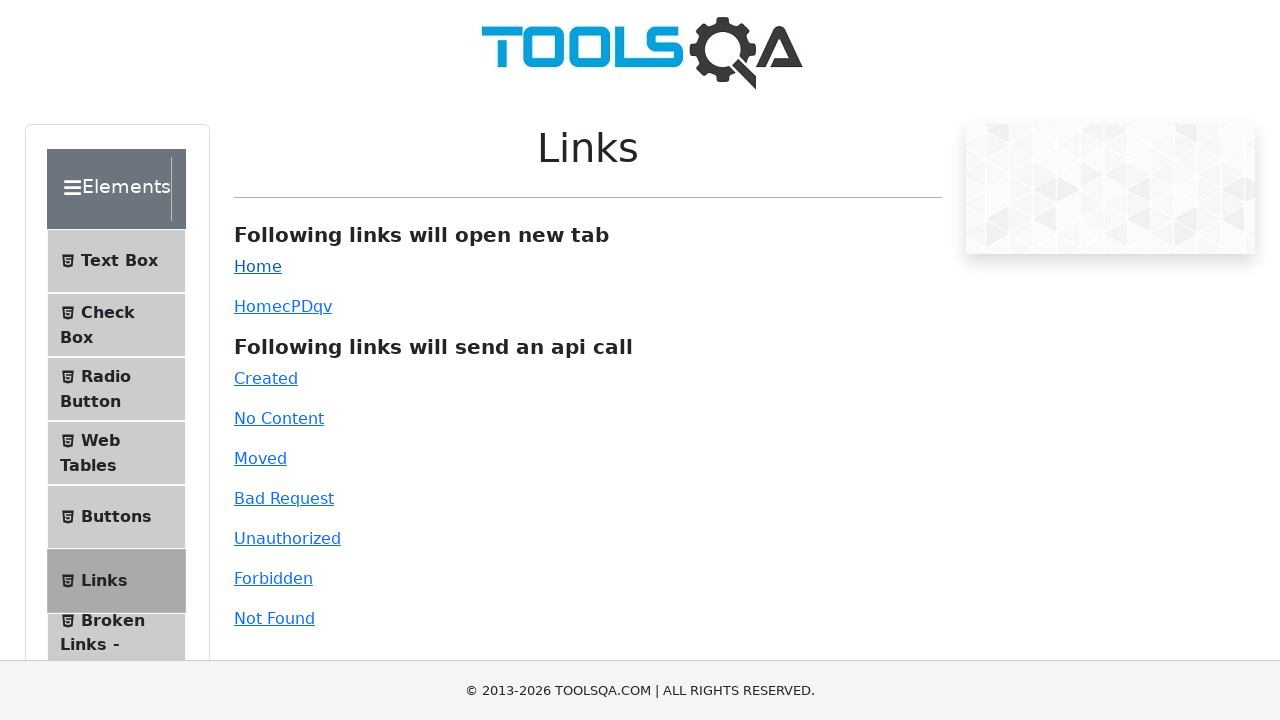

New tab/popup opened and captured
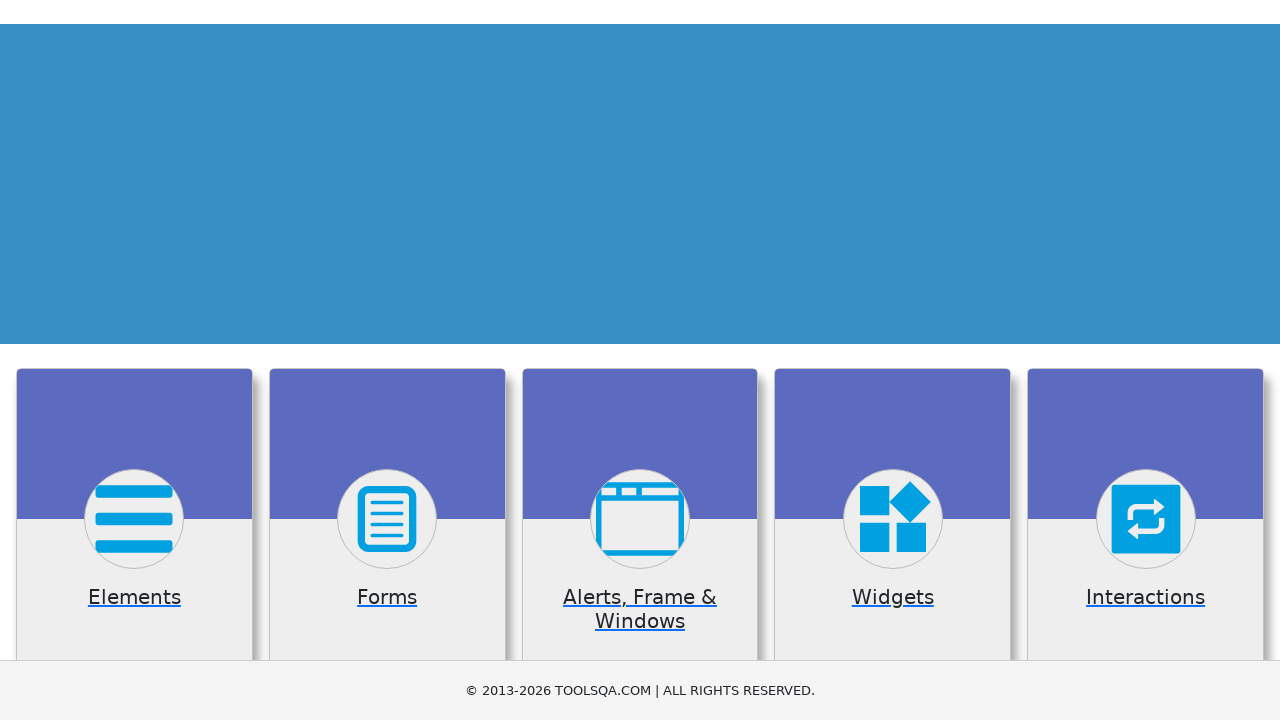

Elements header loaded in new tab
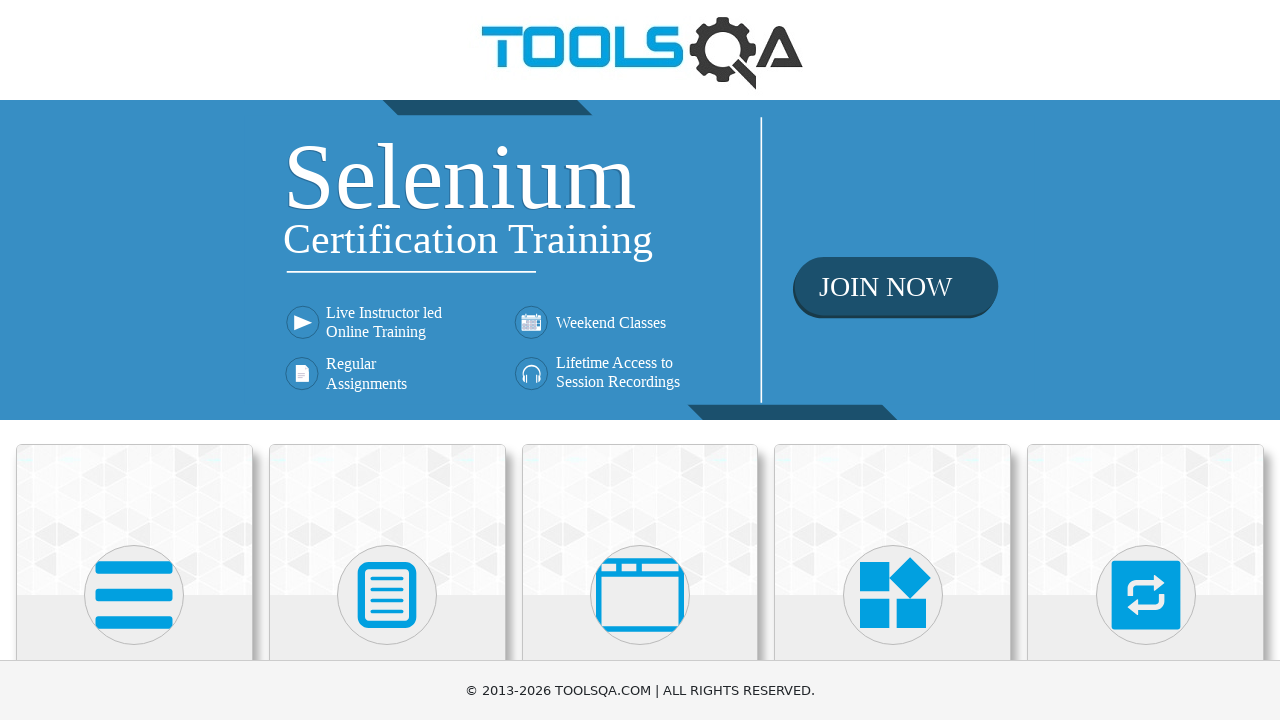

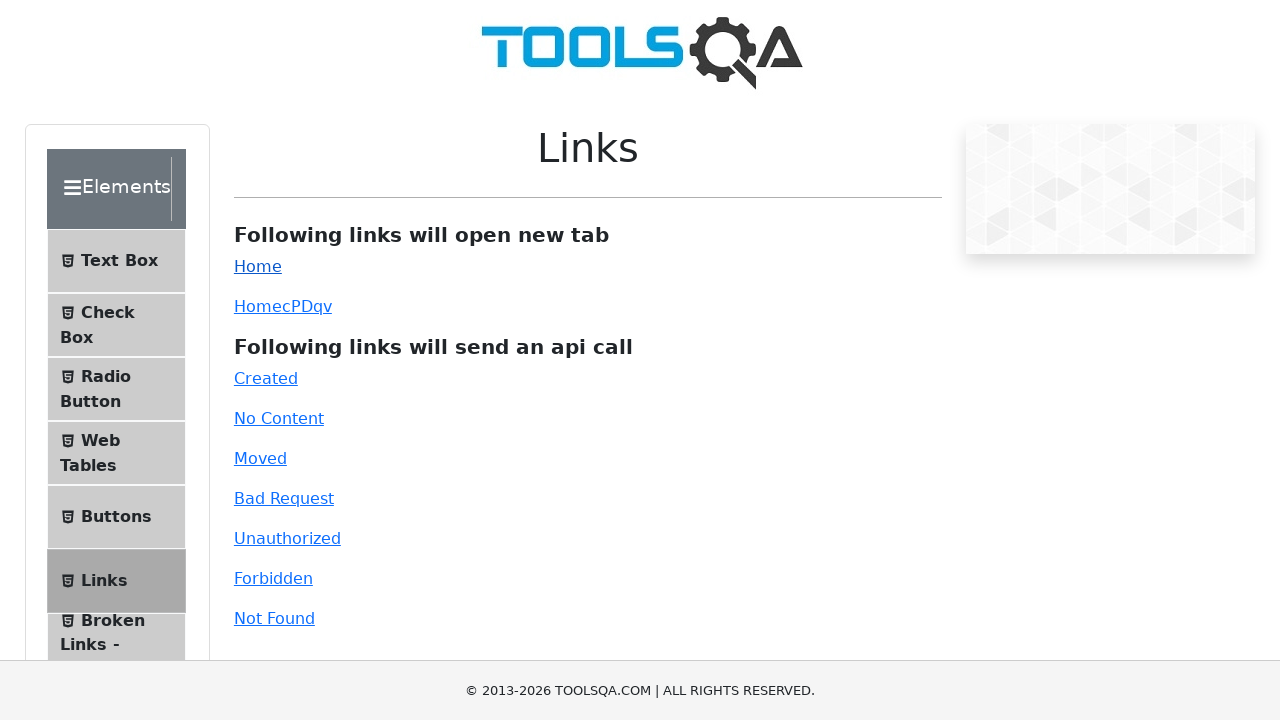